Tests various input field interactions including filling text, appending text with keyboard navigation, getting placeholder attributes, and clearing input fields on a practice website.

Starting URL: https://letcode.in/edit

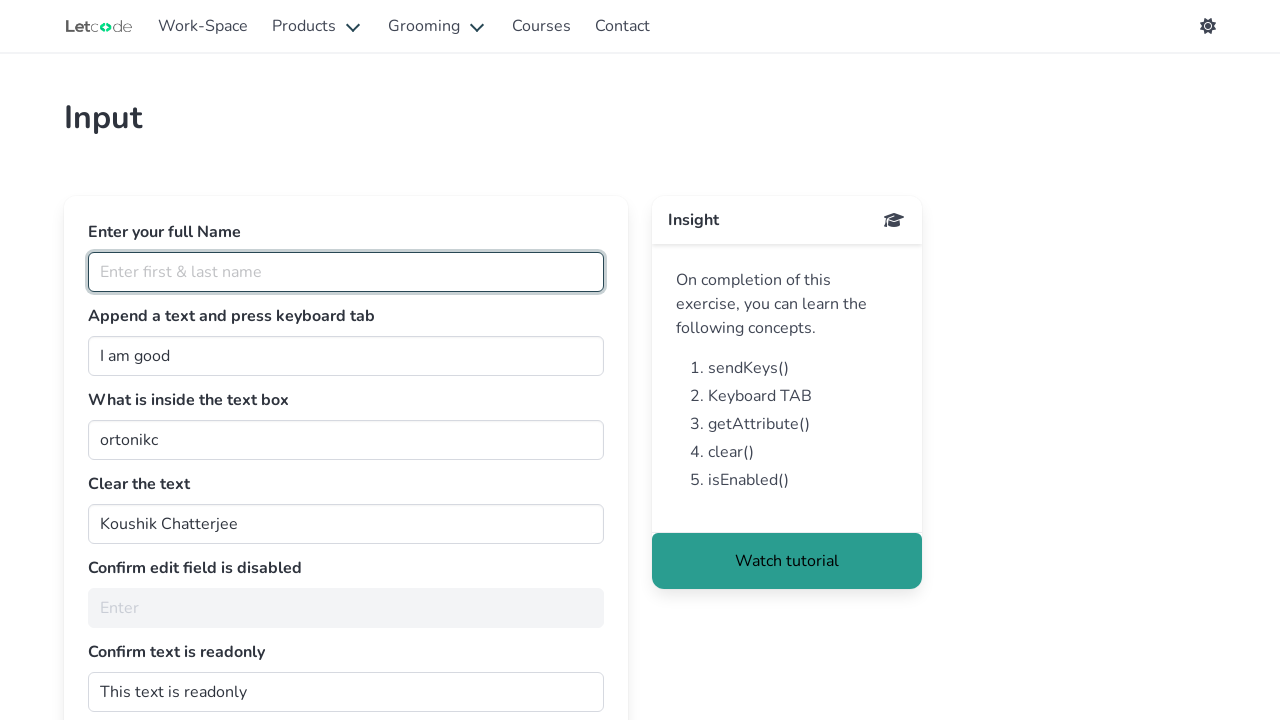

Filled full name input field with 'Sanjay Singania' on #fullName
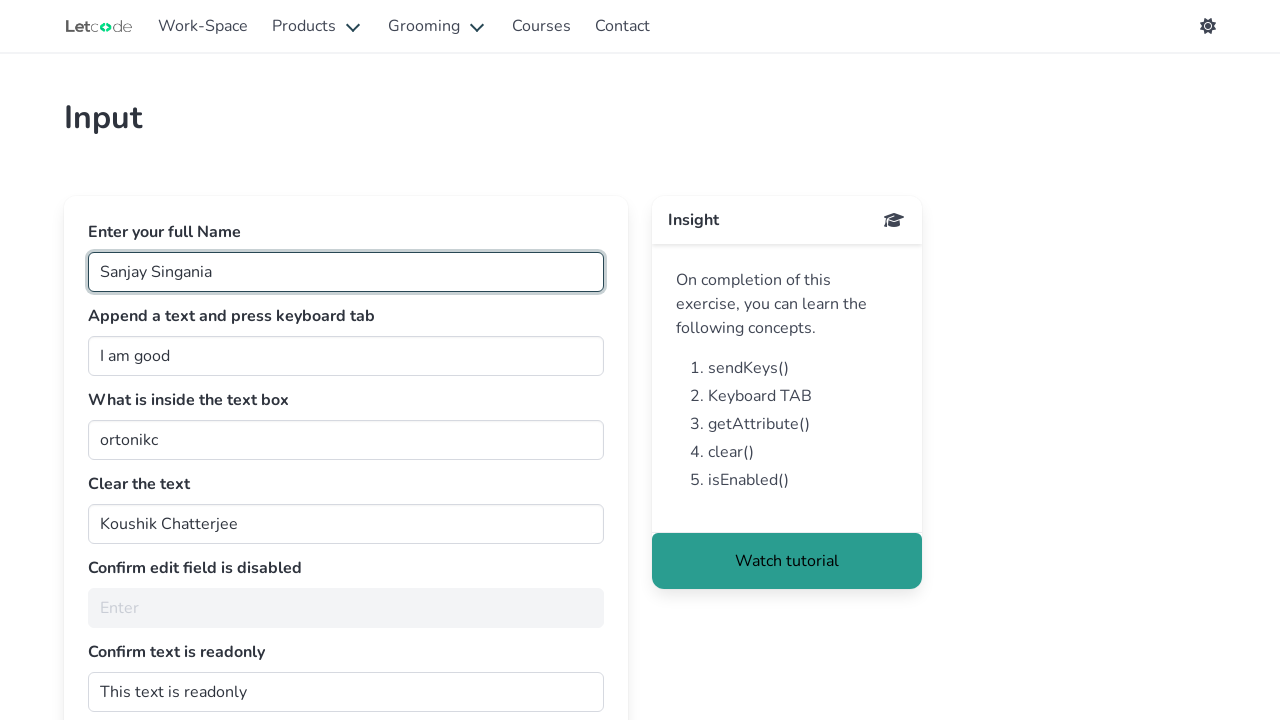

Pressed End key in join field to move cursor to end on #join
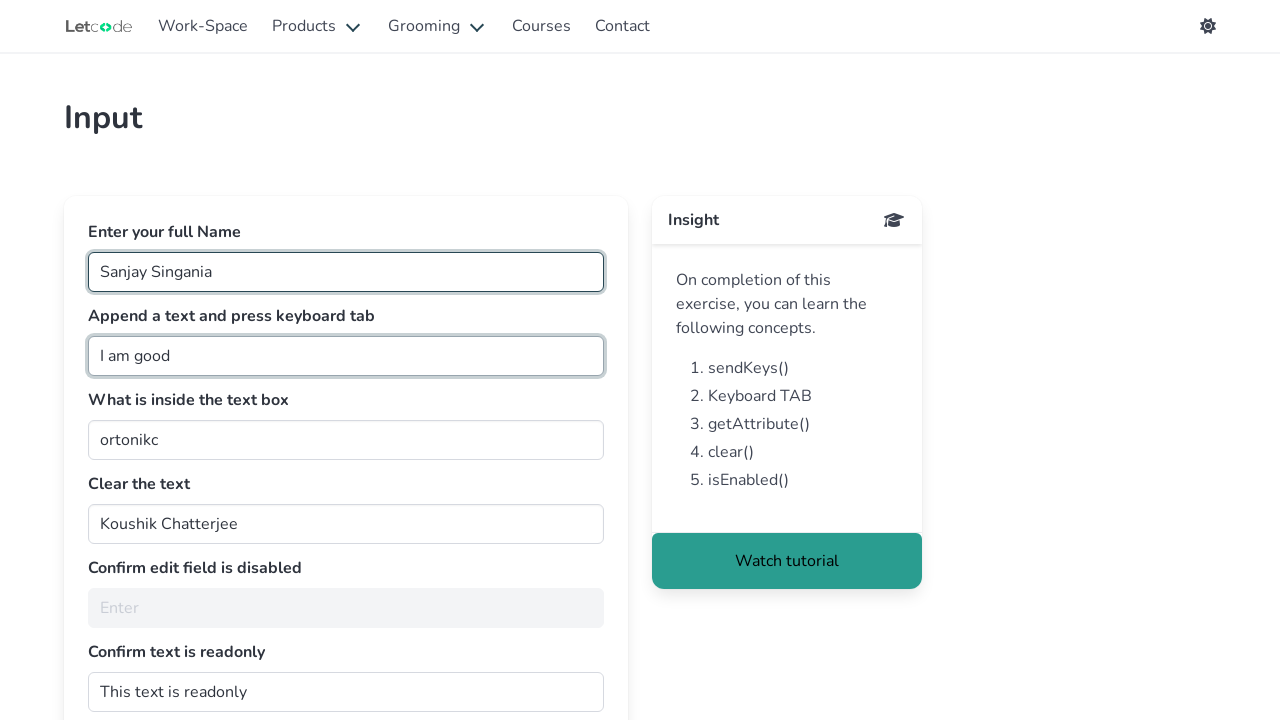

Typed ' man' to append text to join field on #join
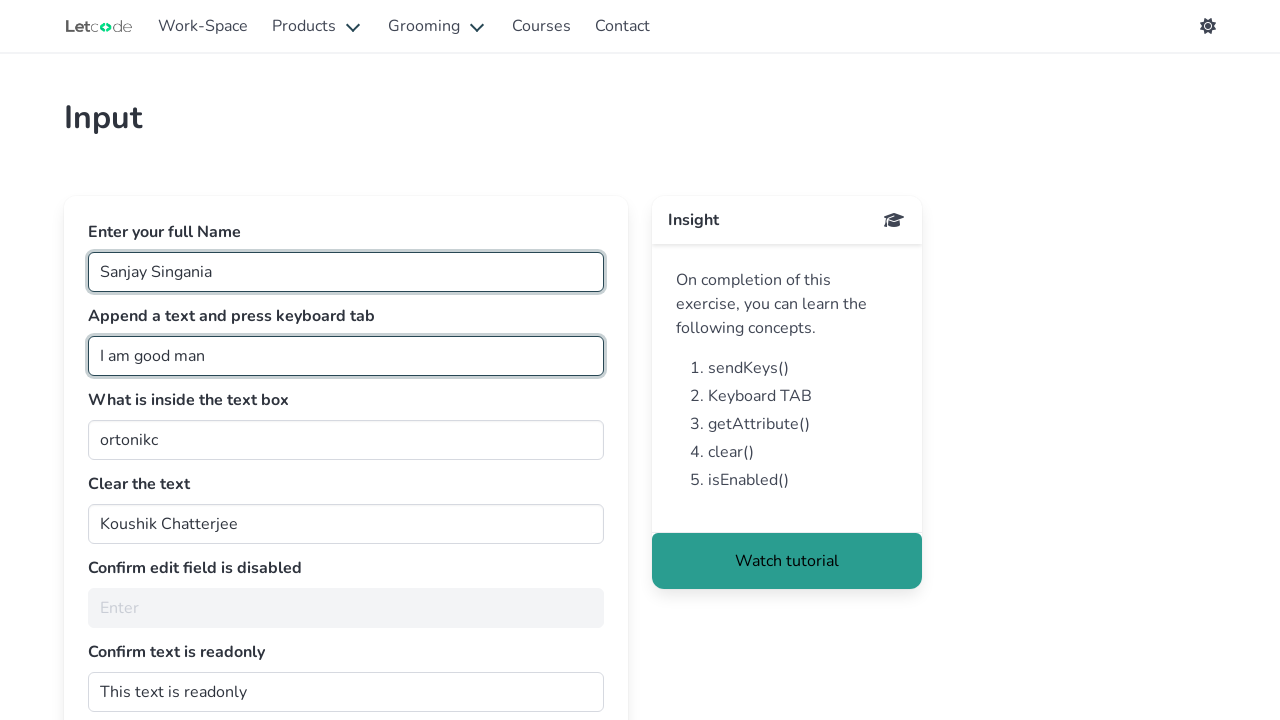

Pressed Tab key to move focus away from join field on #join
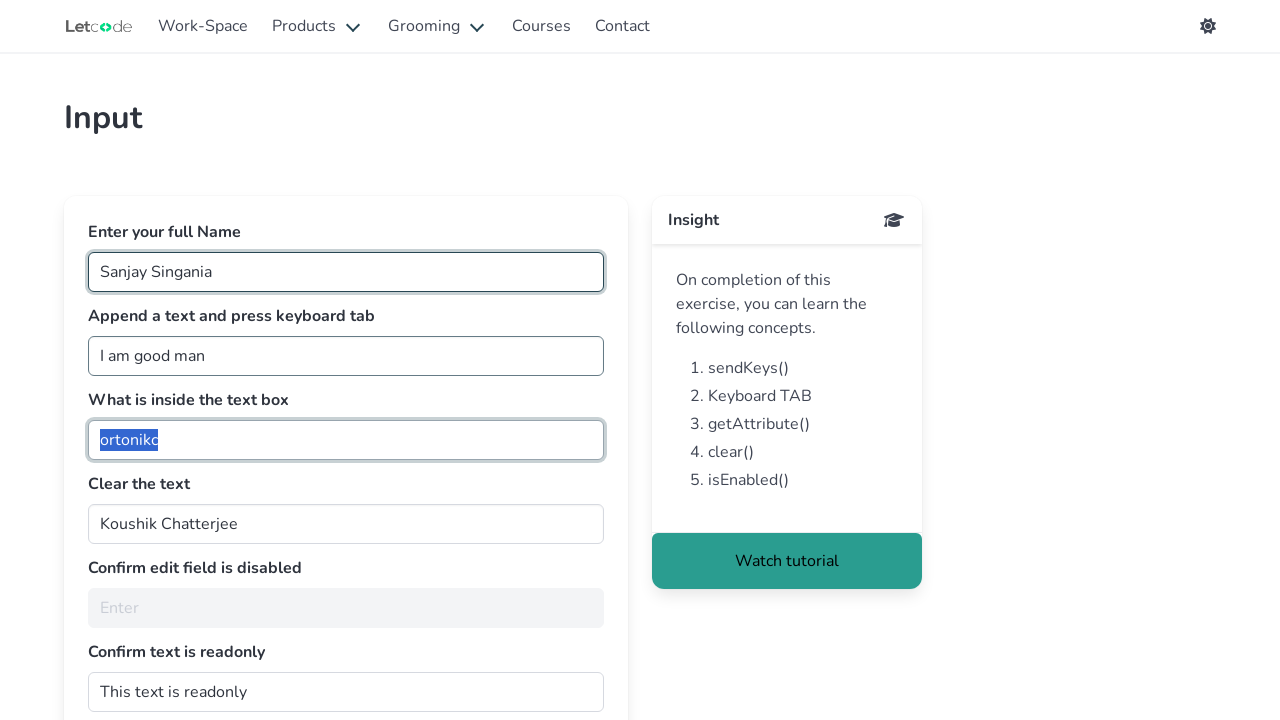

Filled getMe input field with 'I'm not sure buddy...!' on #getMe
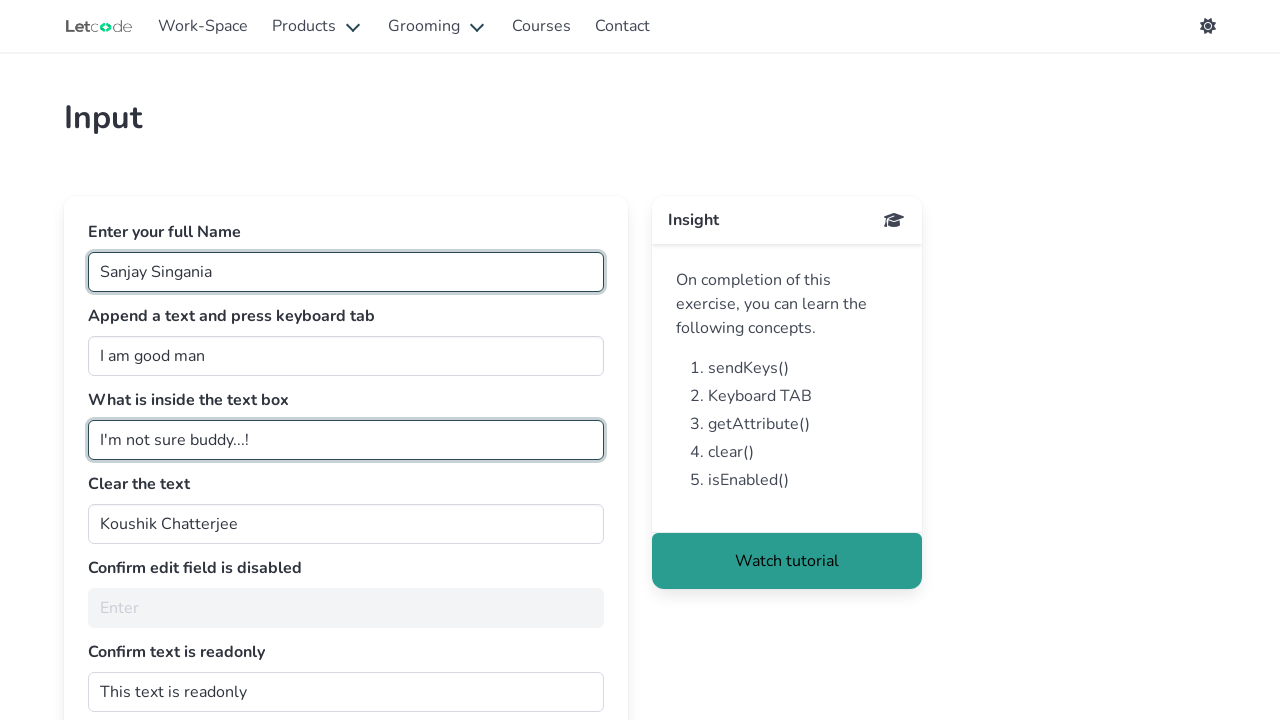

Retrieved placeholder attribute from getMe field: 'Enter '
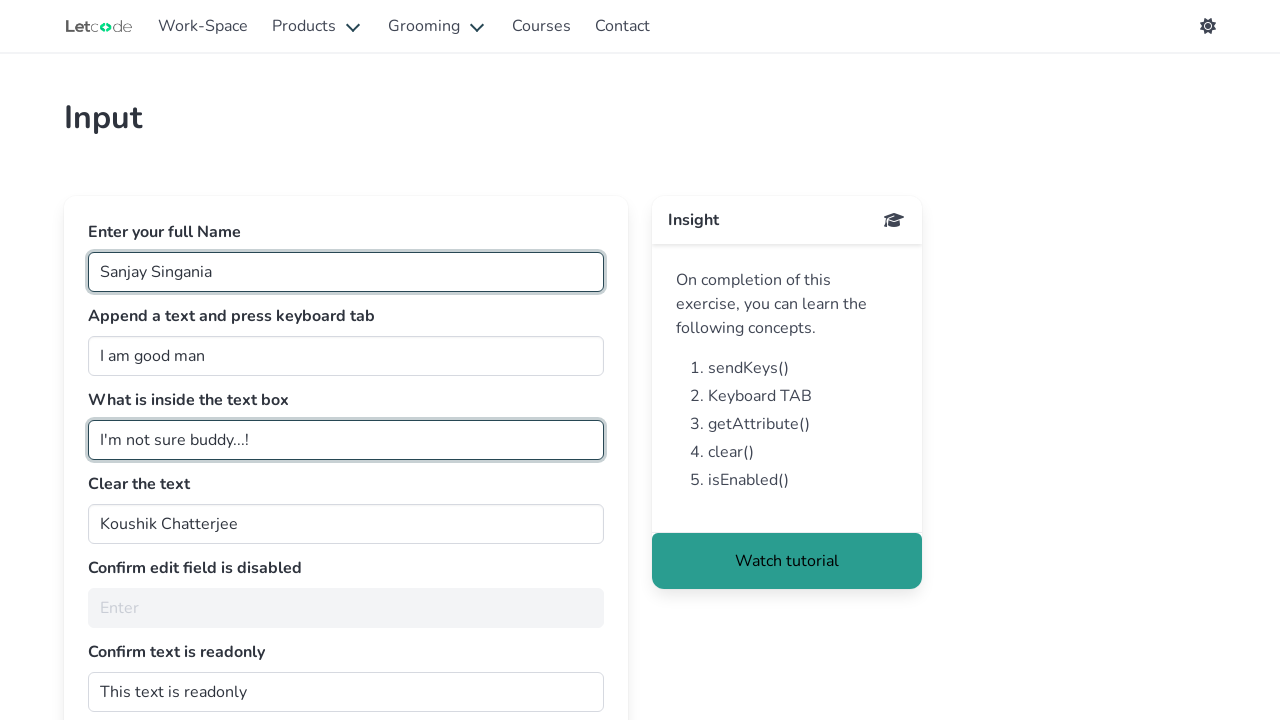

Cleared the clearMe input field on xpath=//input[@id='clearMe']
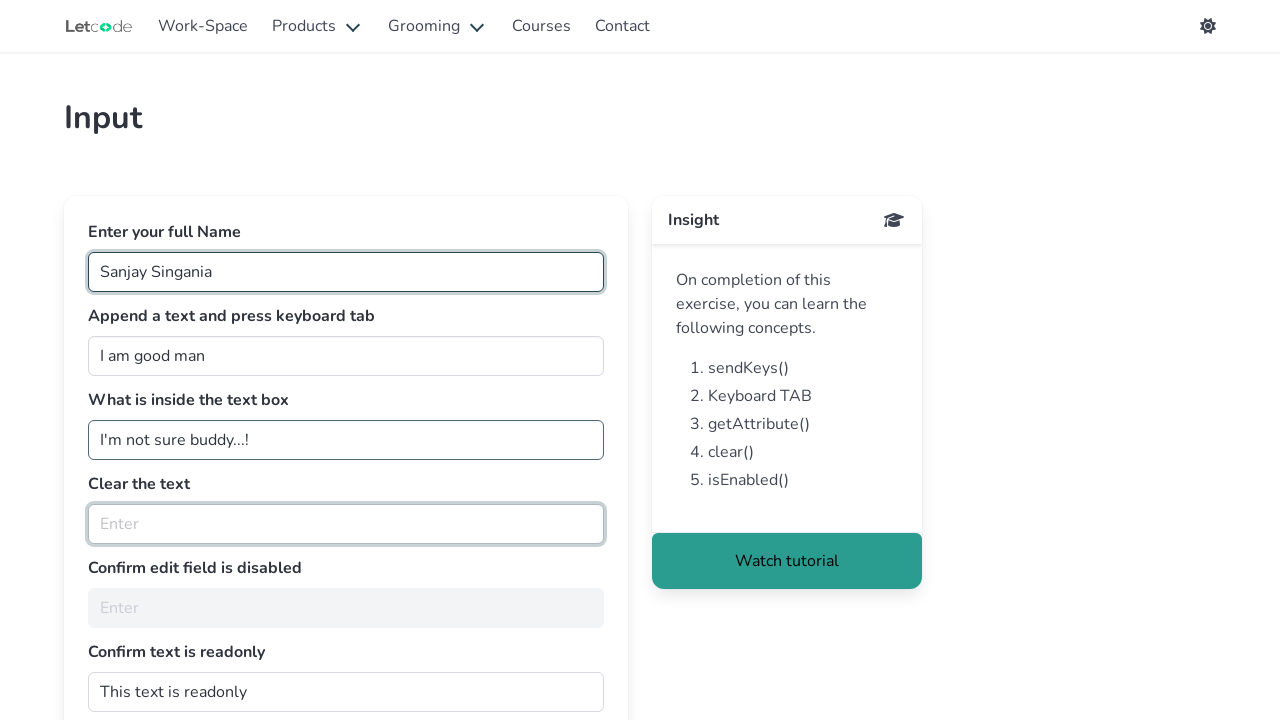

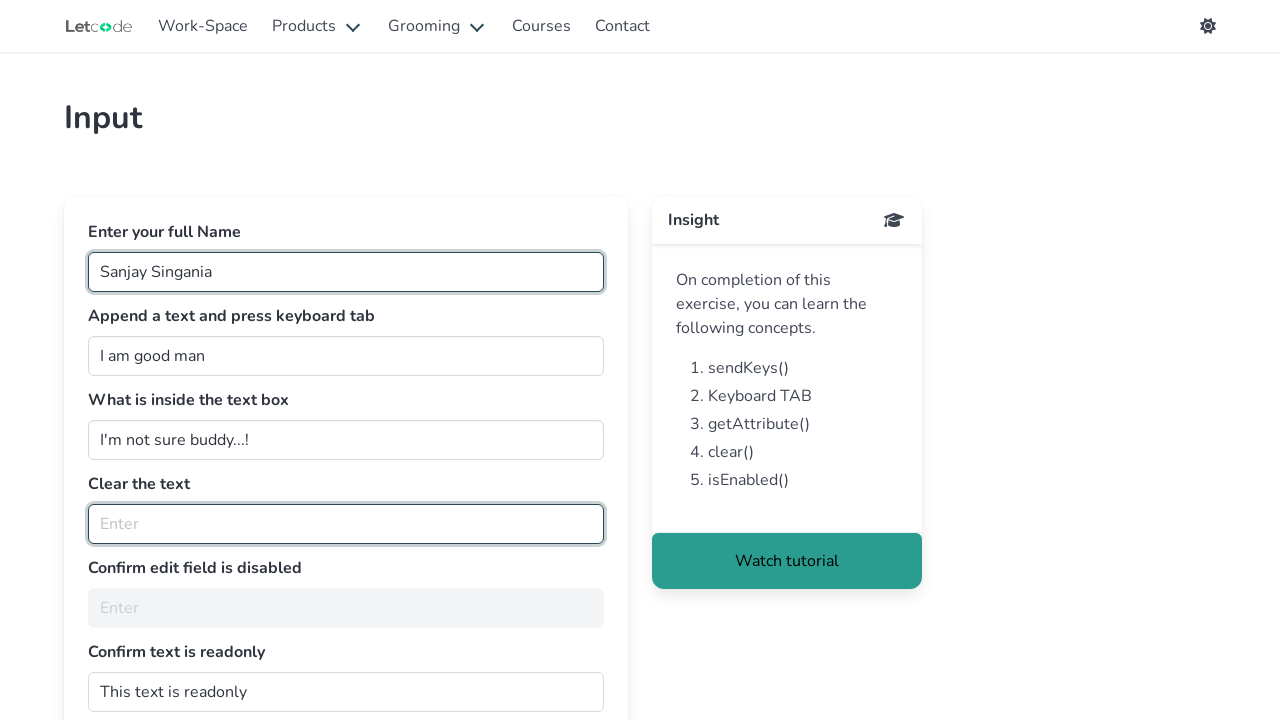